Tests that cart shows products when added

Starting URL: https://www.demoblaze.com

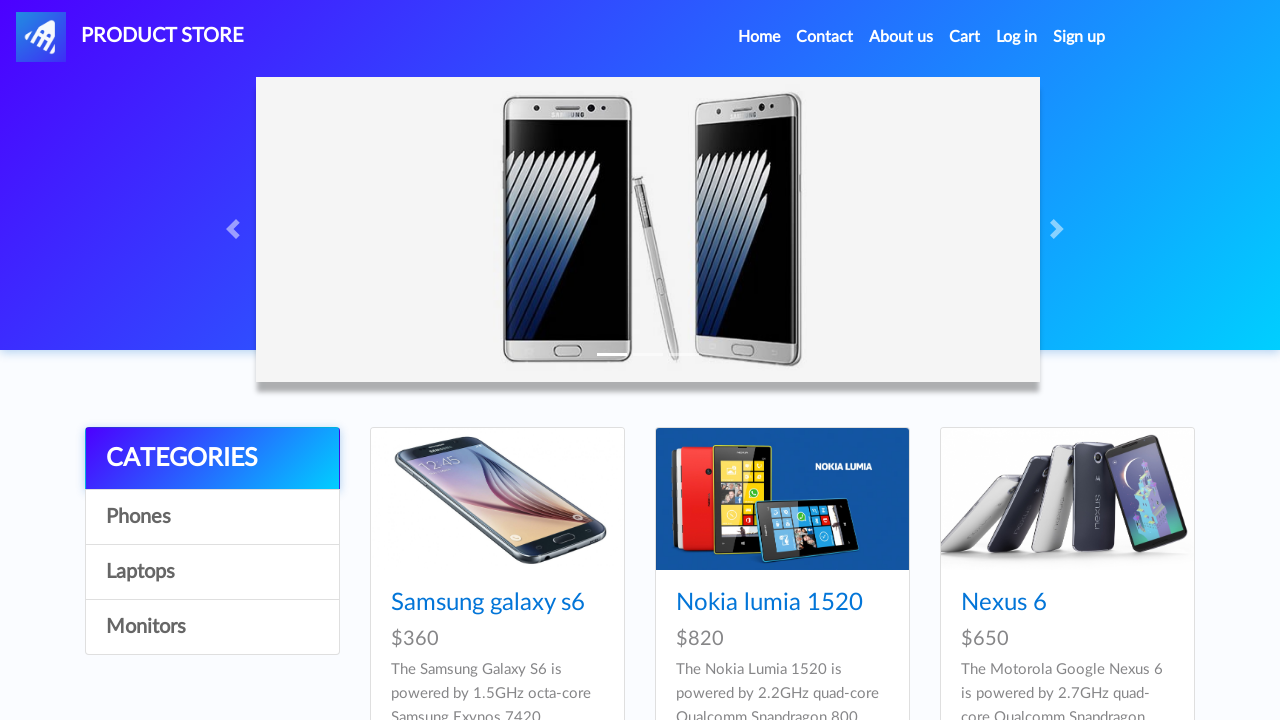

Set up dialog handler to auto-accept dialogs
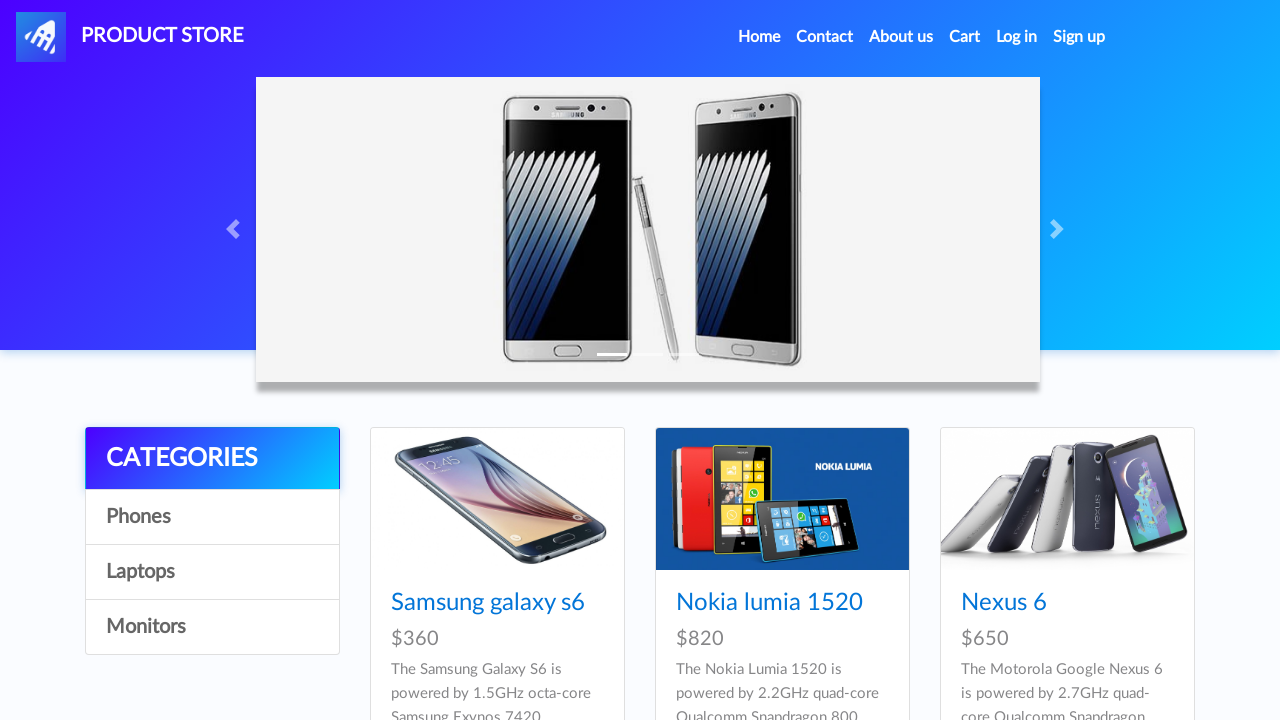

Clicked on Samsung Galaxy S7 product link at (488, 361) on a:has-text('Samsung galaxy s7')
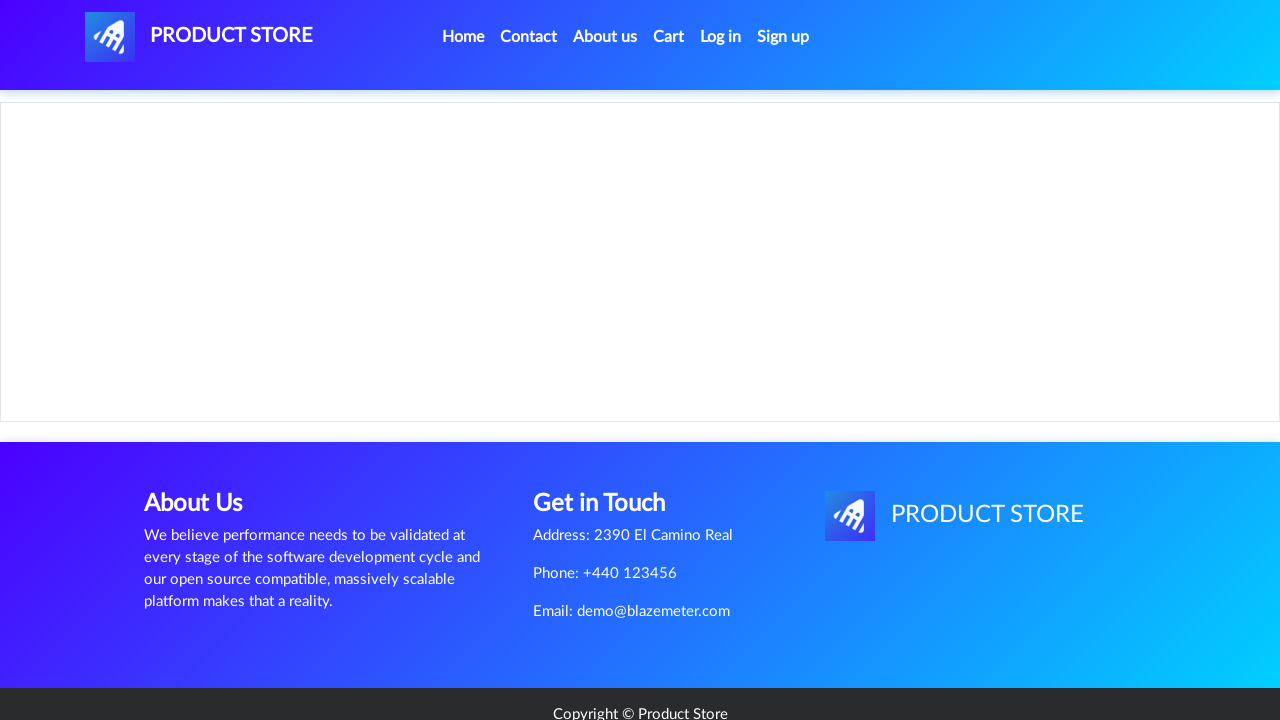

Product details page loaded
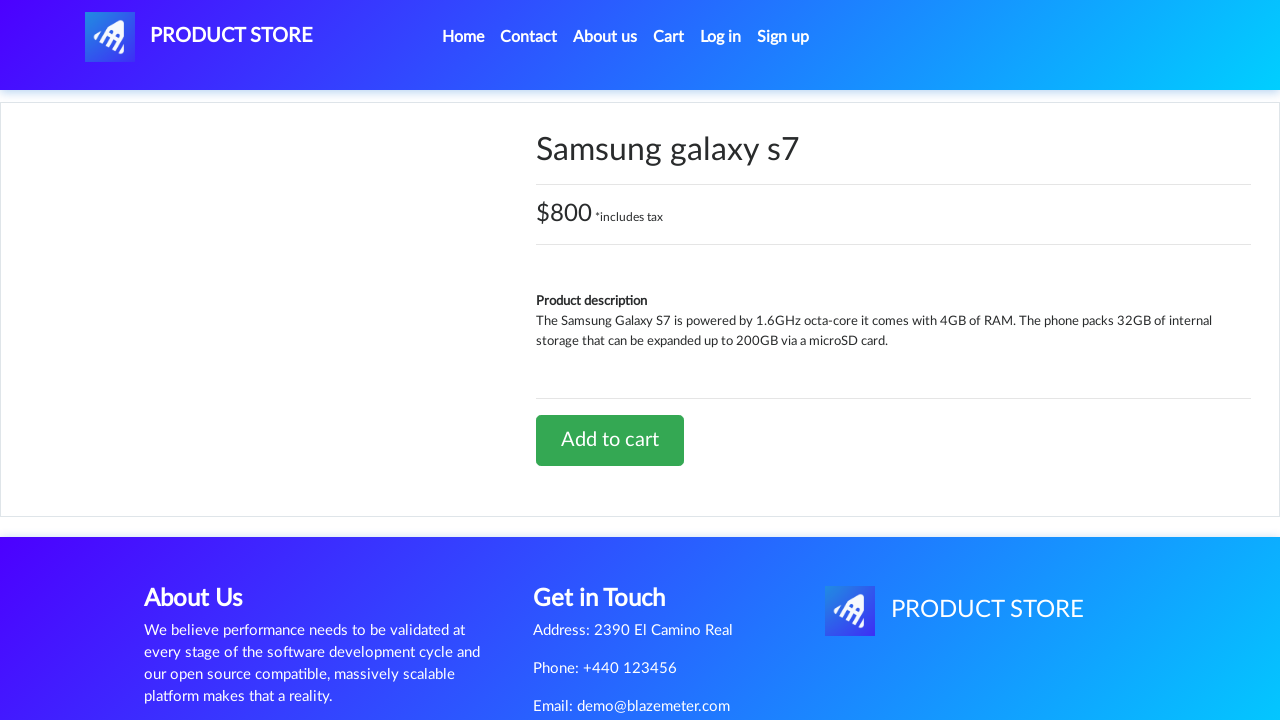

Clicked 'Add to cart' button at (610, 440) on a:has-text('Add to cart')
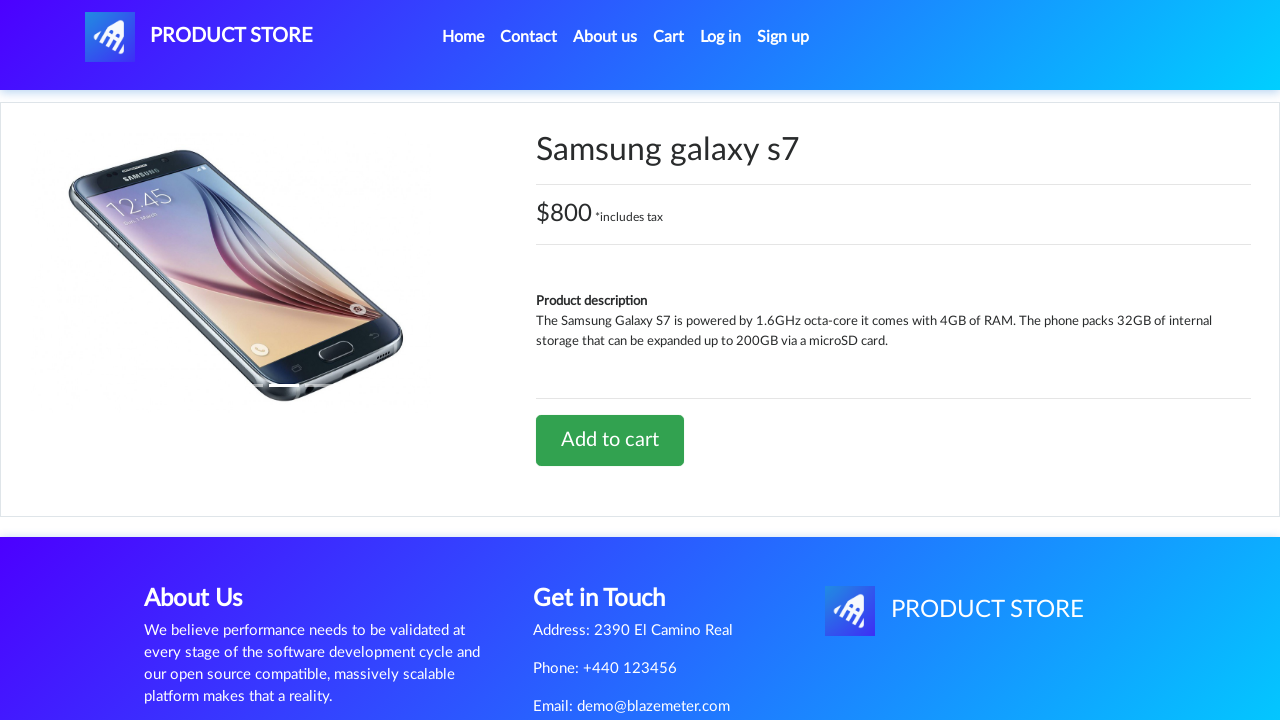

Waited 1 second for cart update
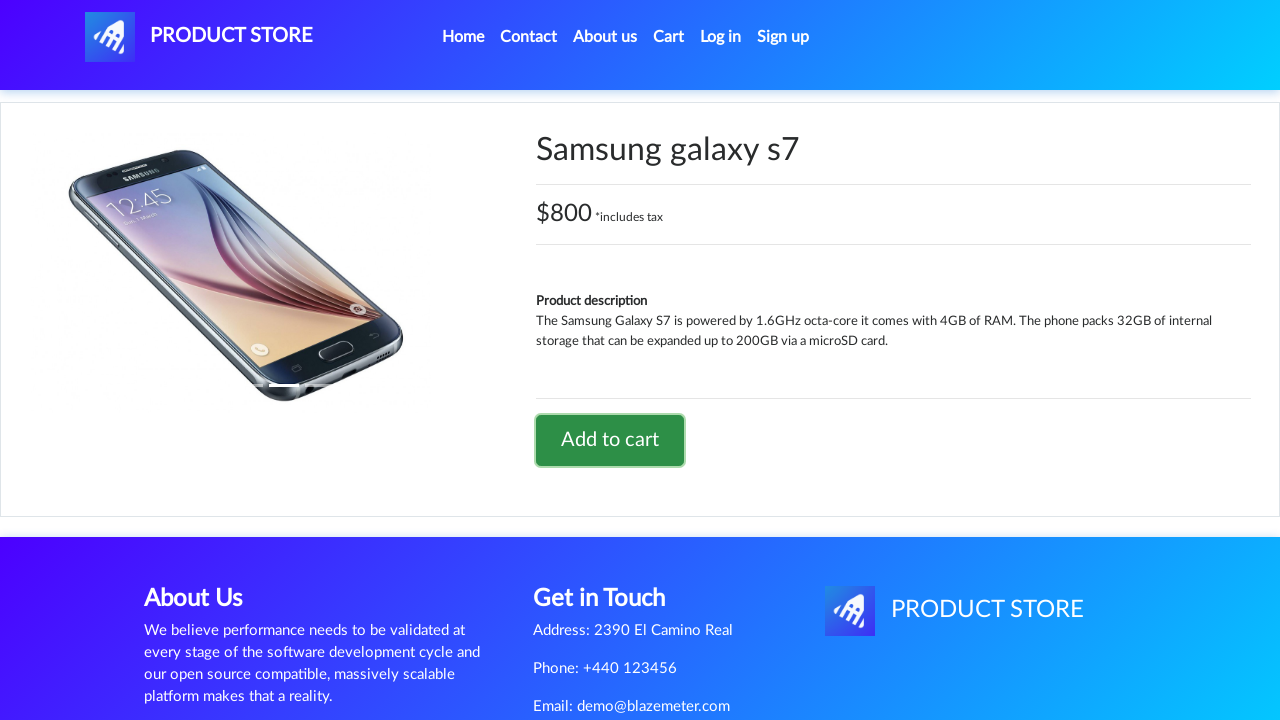

Clicked on cart link to navigate to cart at (669, 37) on #cartur
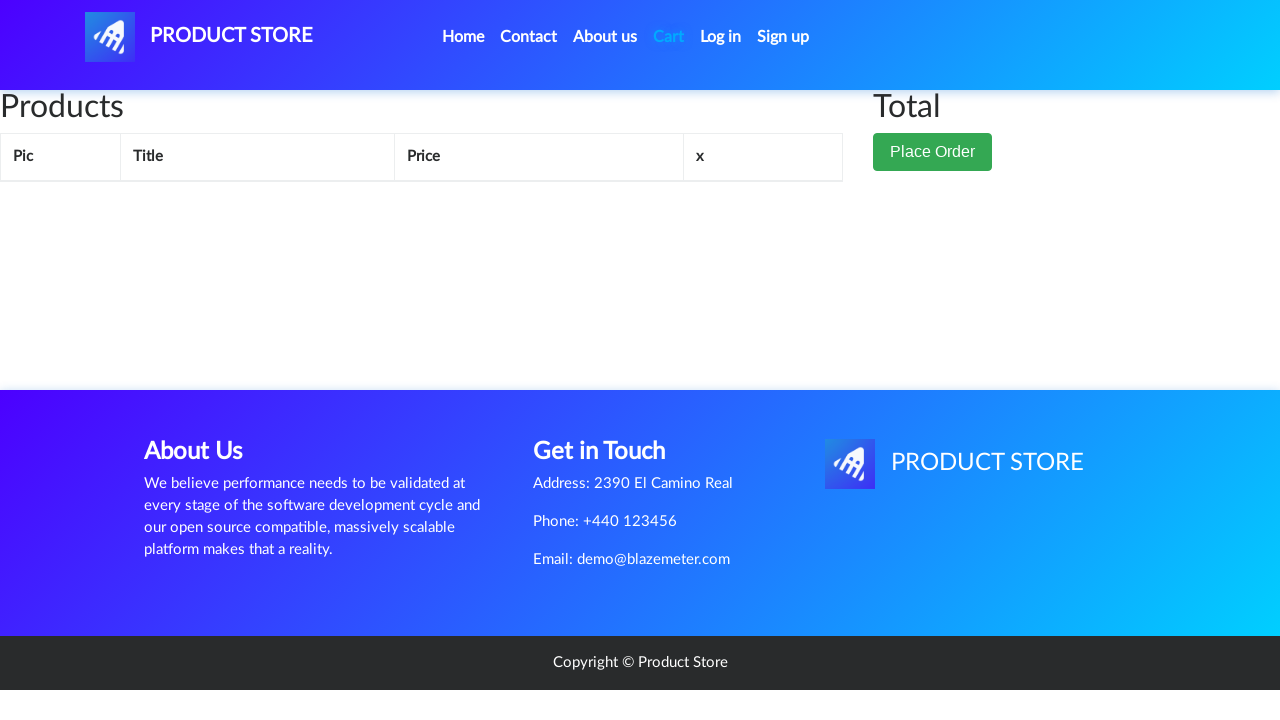

Cart table loaded with product rows
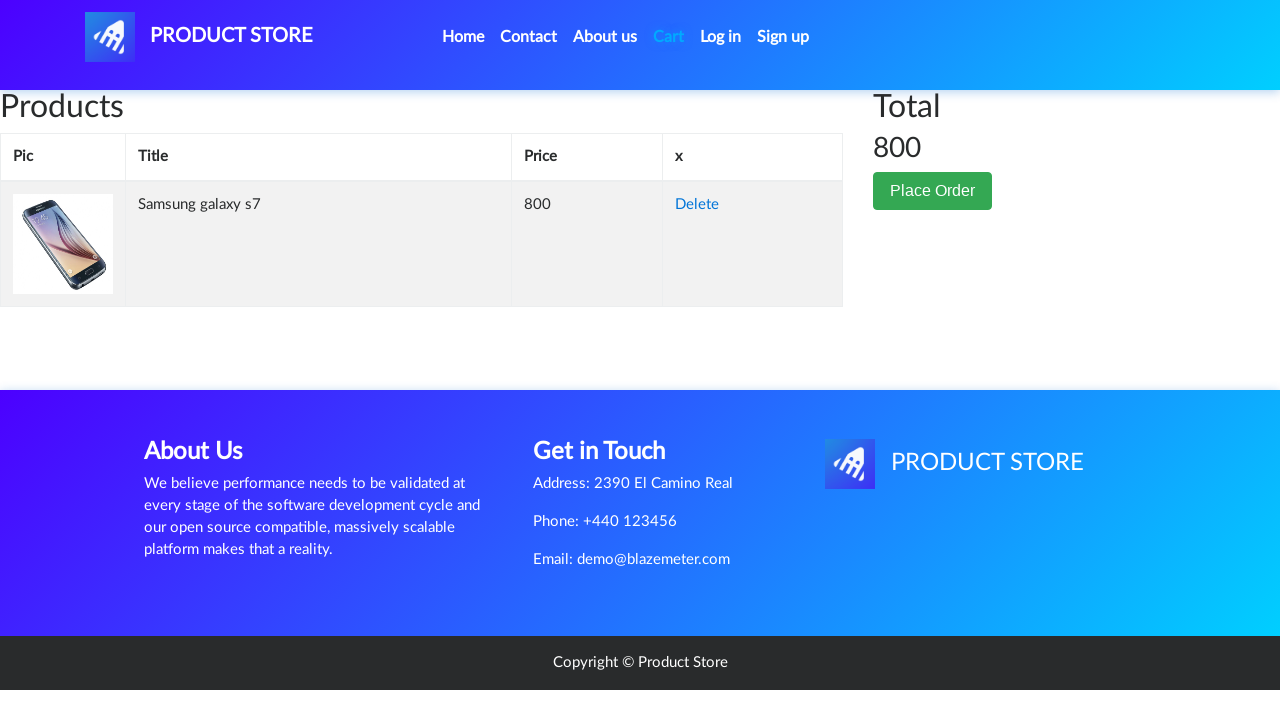

Verified Samsung Galaxy S7 product appears in cart
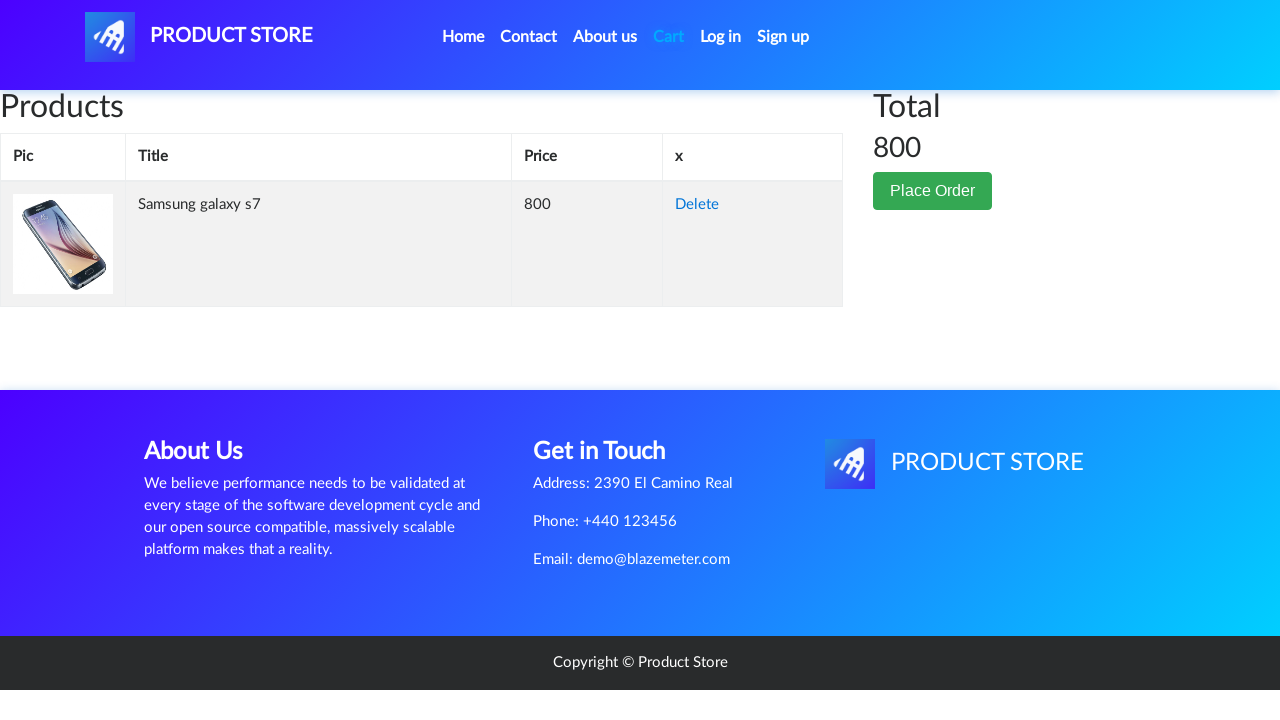

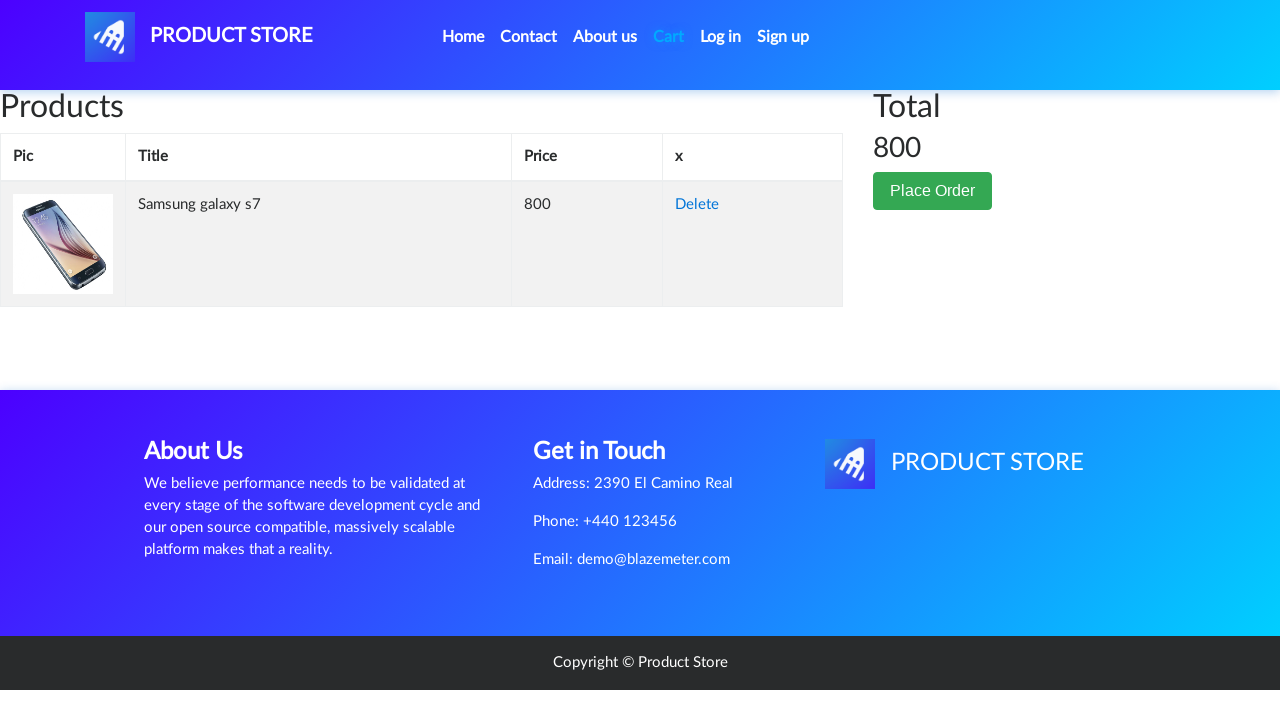